Tests keyboard key press functionality by sending a space key to an element and verifying the displayed result text shows the correct key was pressed.

Starting URL: http://the-internet.herokuapp.com/key_presses

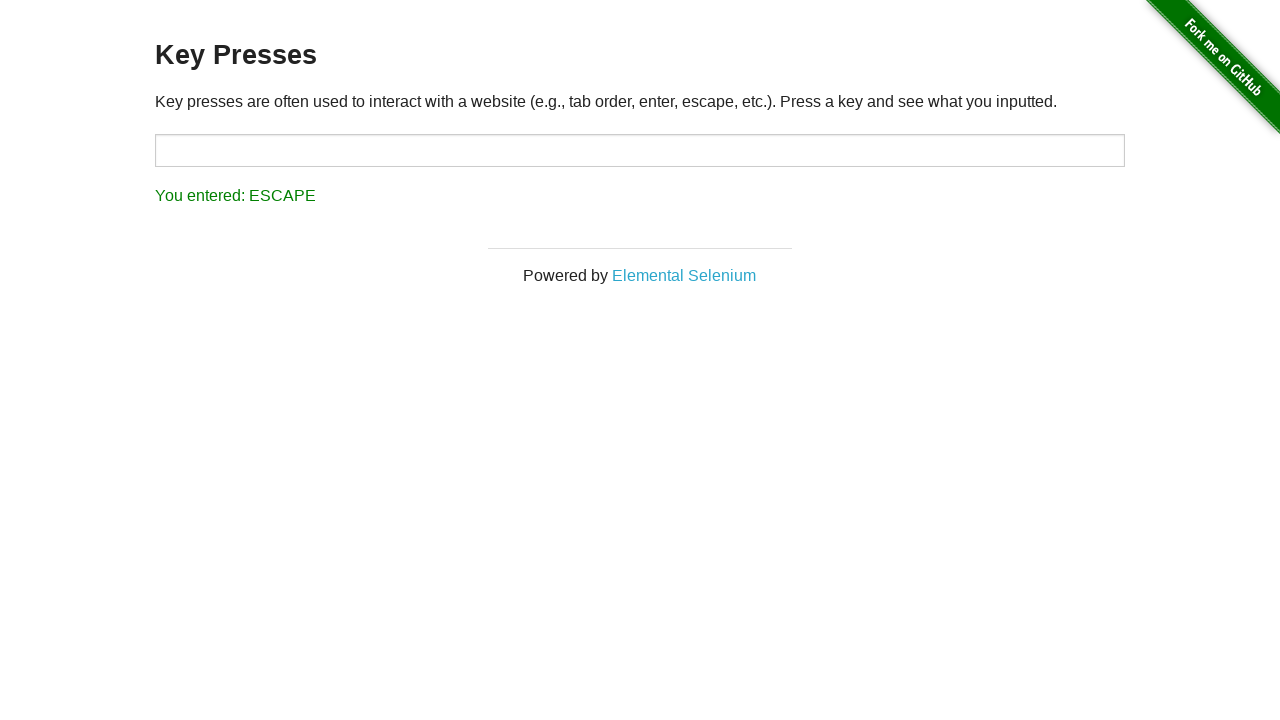

Pressed Space key on target element on #target
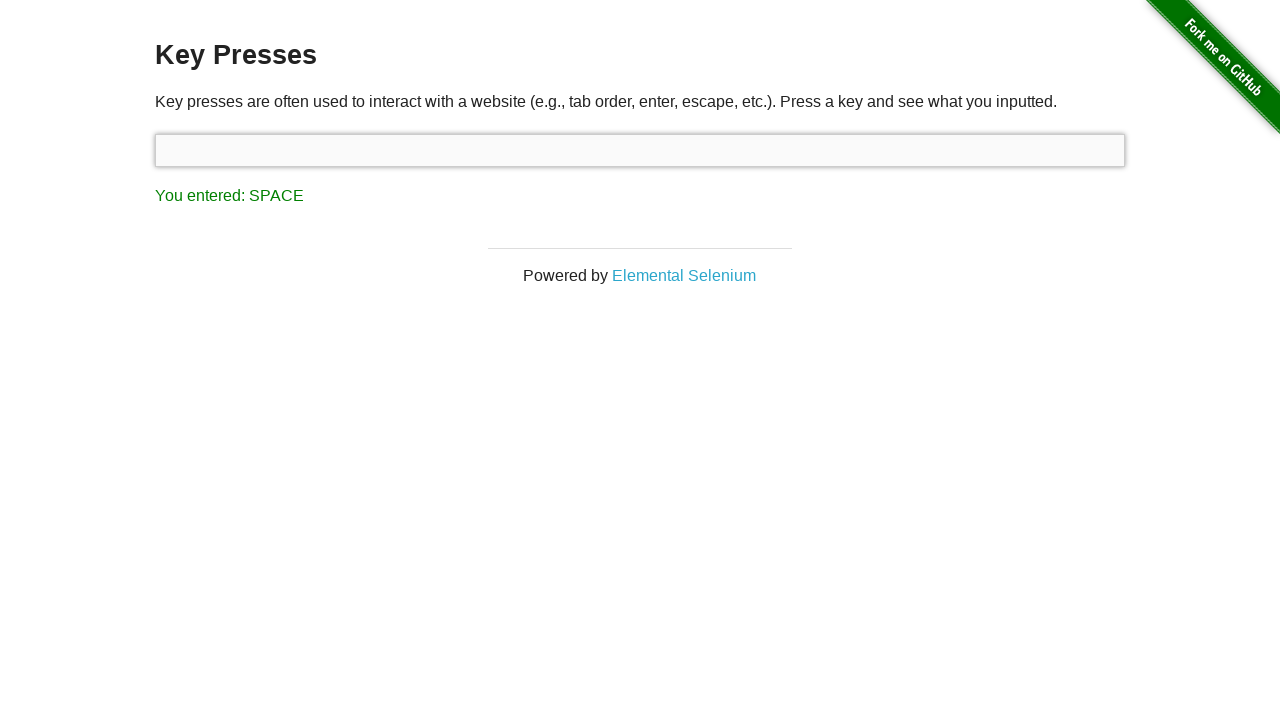

Result element loaded after space key press
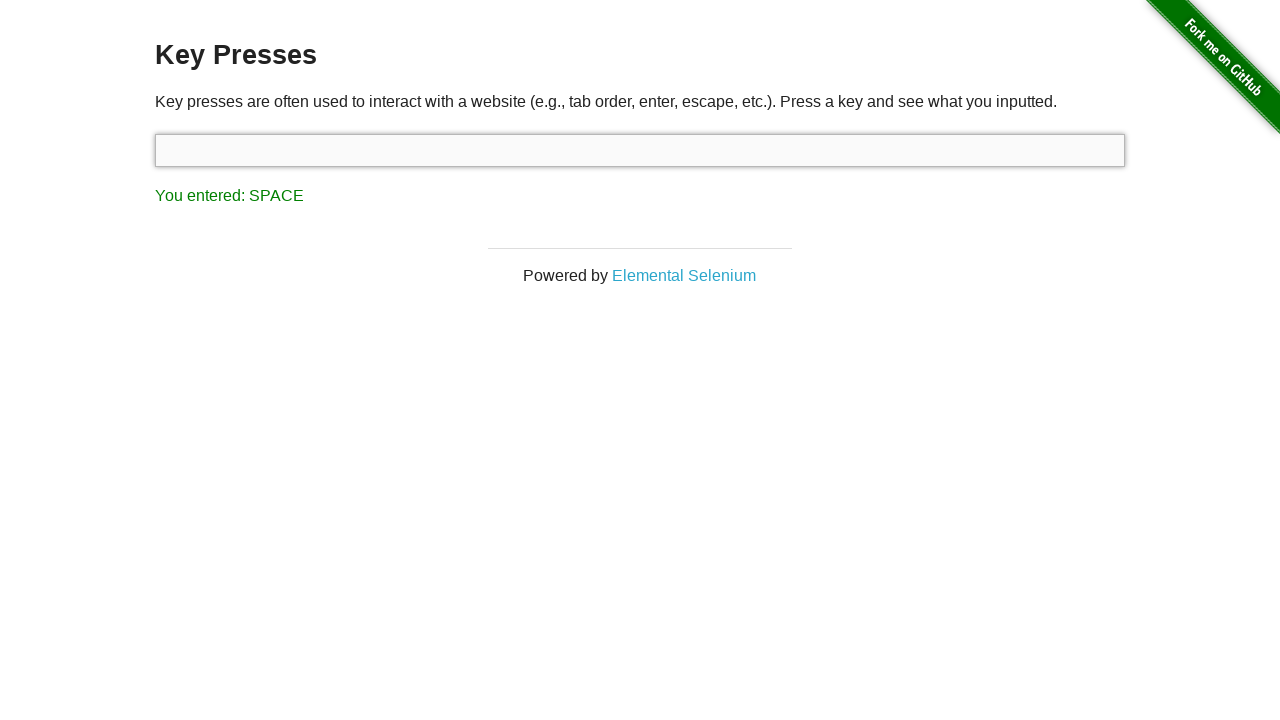

Retrieved result text content
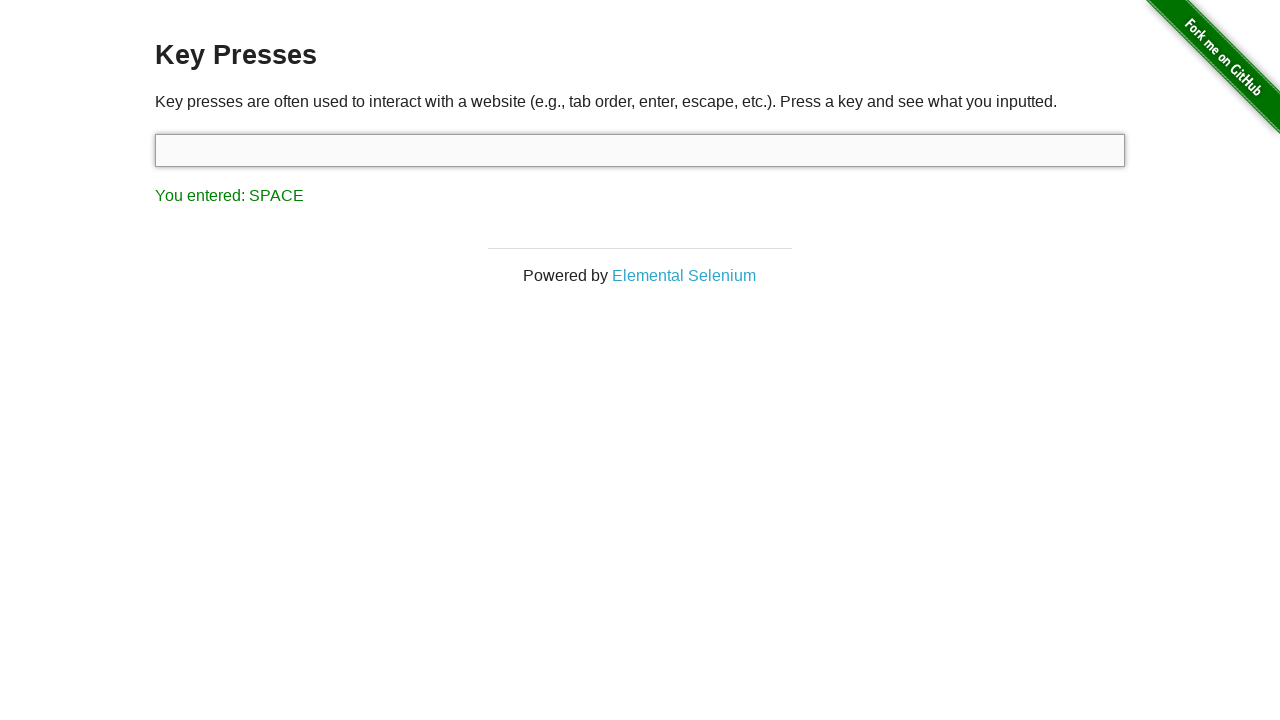

Verified result text shows 'You entered: SPACE'
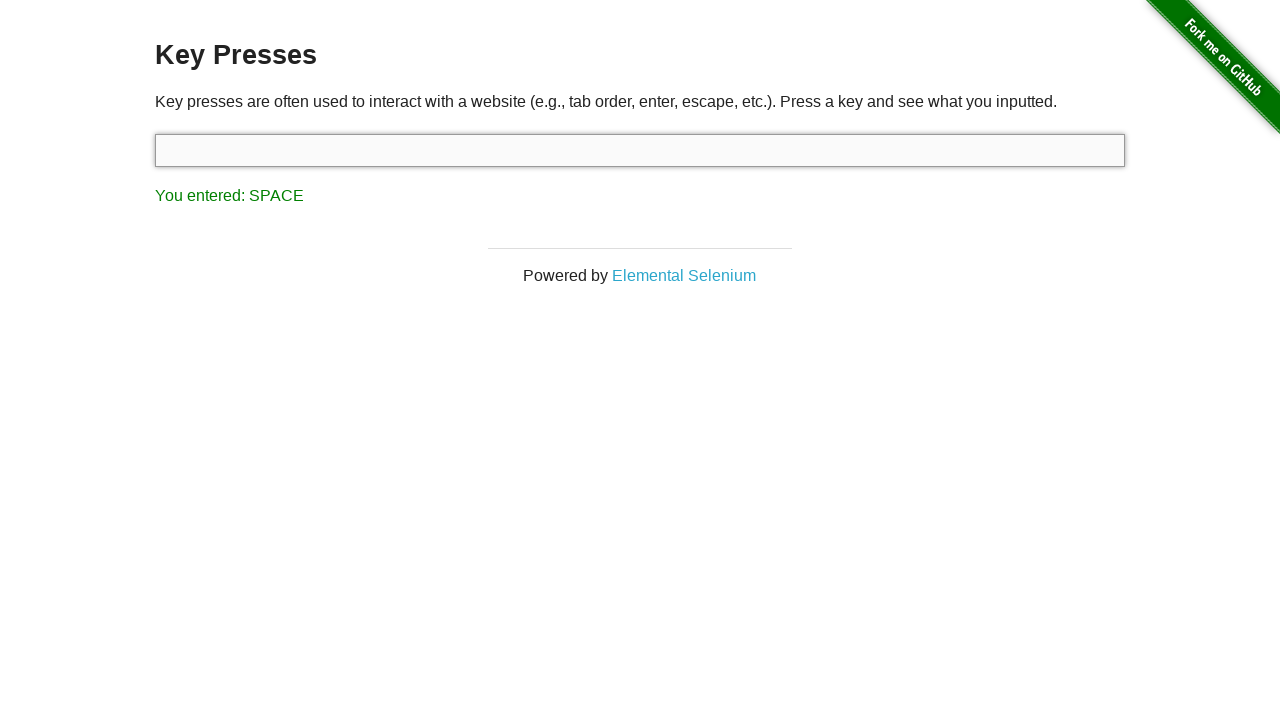

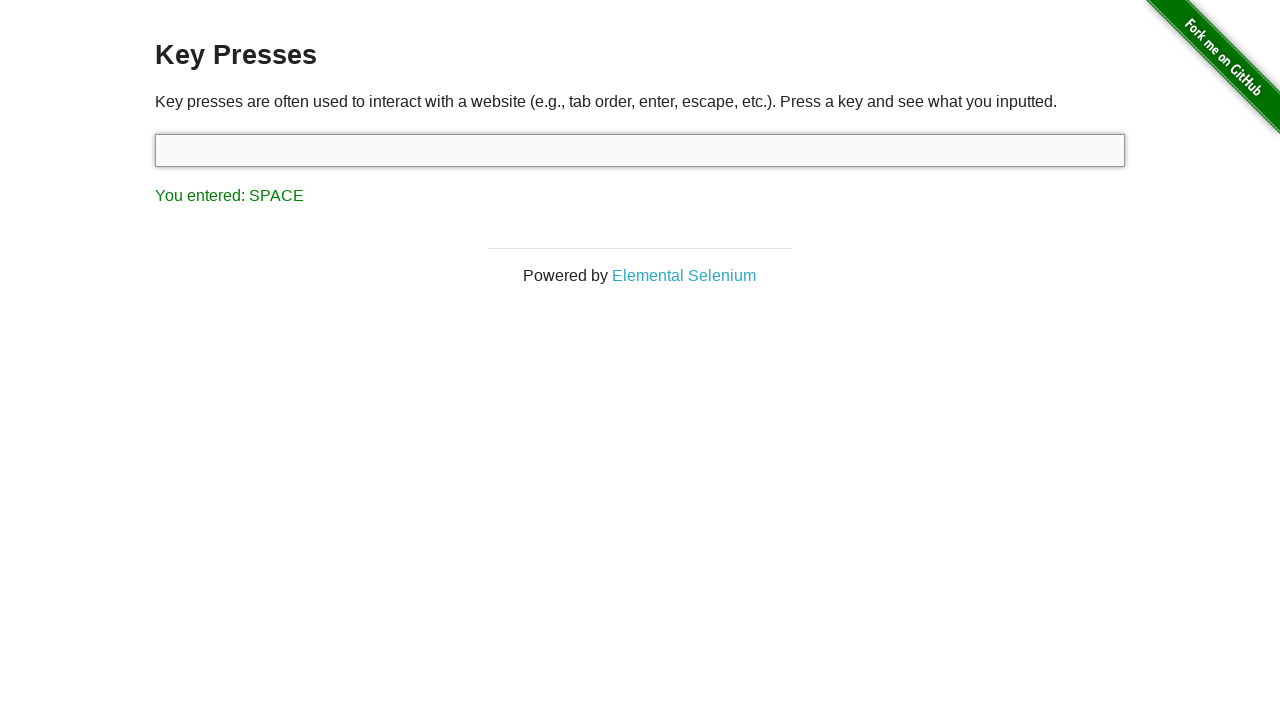